Navigates to a radio buttons exercise page and interacts with various radio button options by clicking them

Starting URL: https://qbek.github.io/selenium-exercises/en/

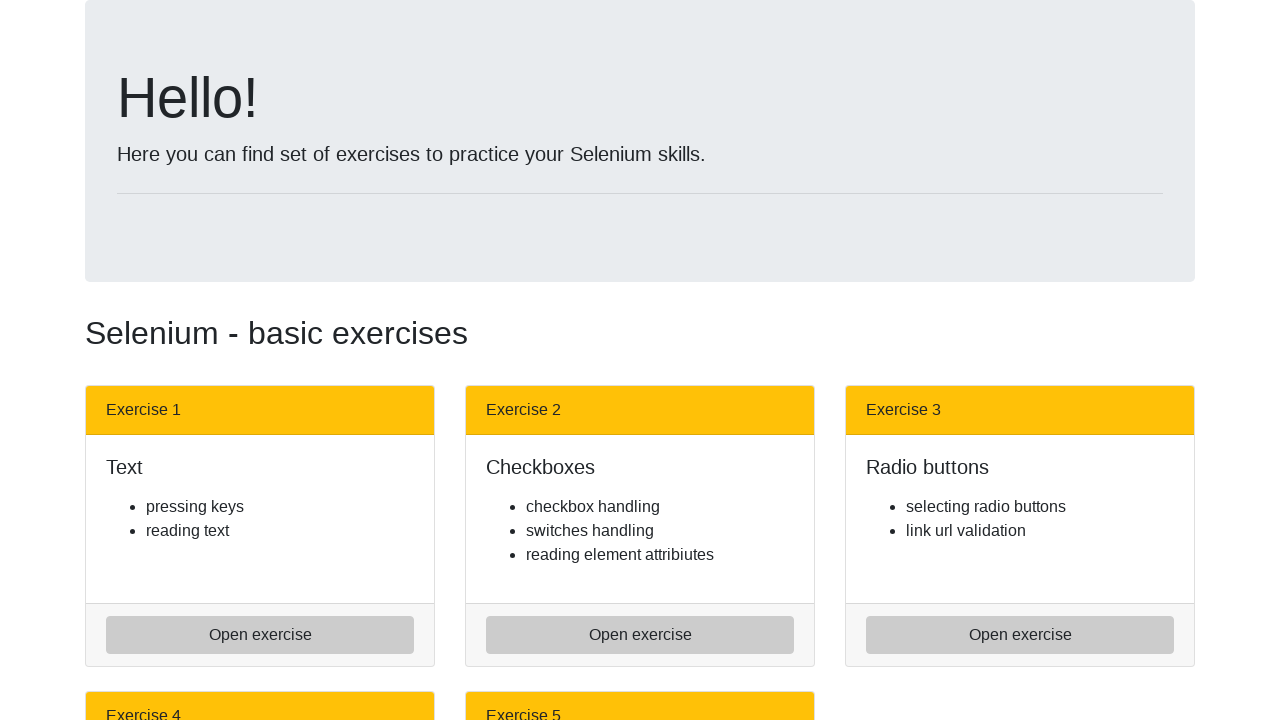

Clicked on the radio buttons exercise link at (1020, 635) on a[href='radio_buttons.html']
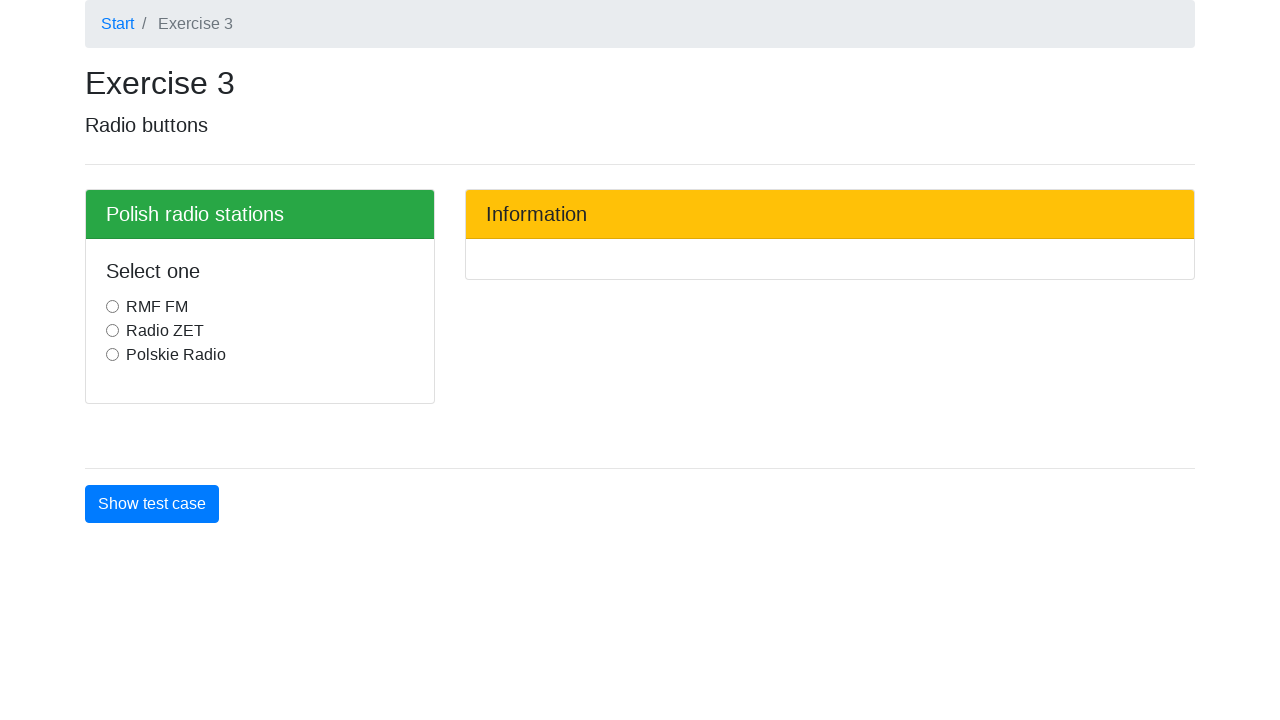

Radio buttons page loaded and radio button elements are visible
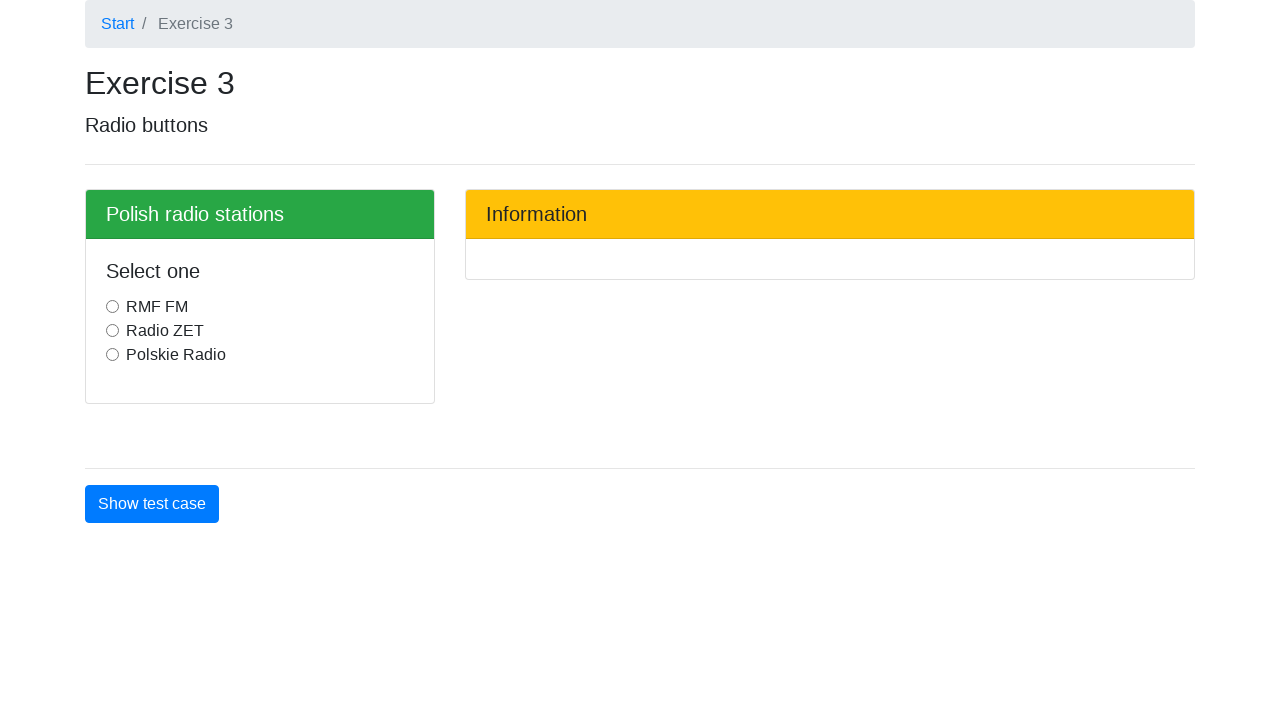

Clicked the first radio button at (112, 307) on input[type='radio']
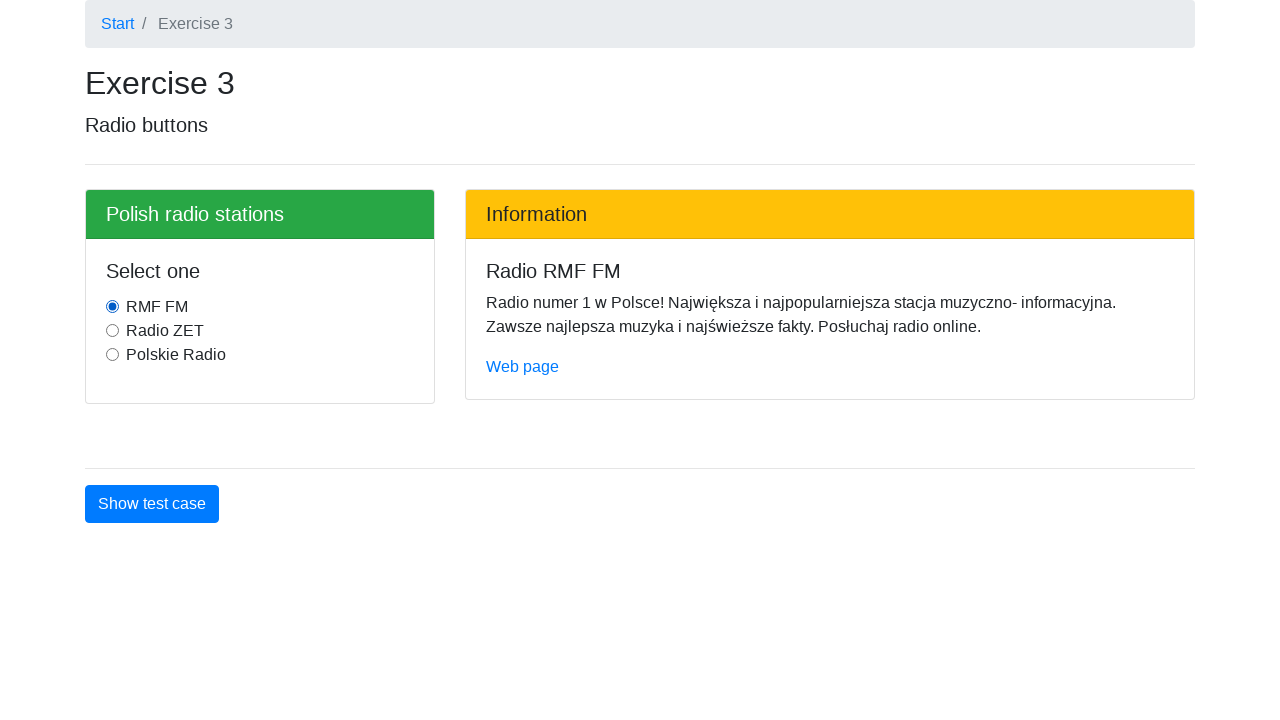

Retrieved all radio button elements from the page
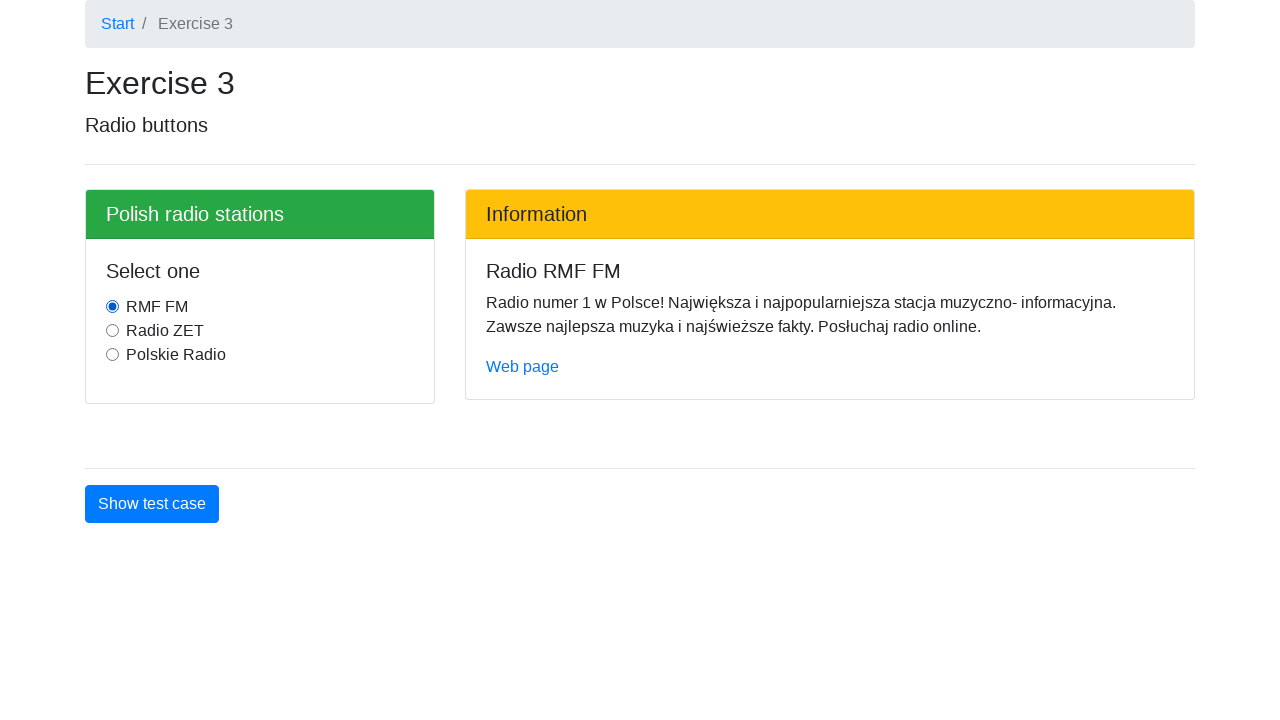

Clicked the third radio button (index 2) at (112, 355) on input[type='radio'] >> nth=2
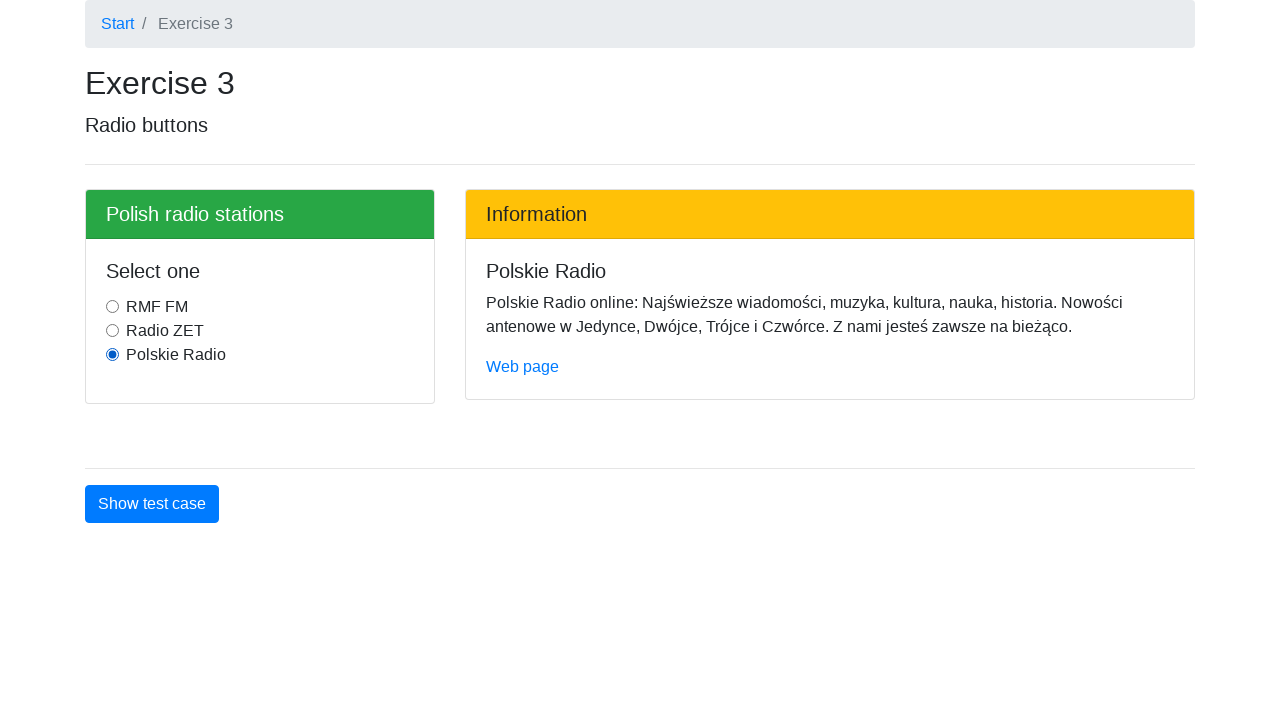

Clicked the radio button with value 'rmffm' at (112, 307) on input[type='radio'][value='rmffm']
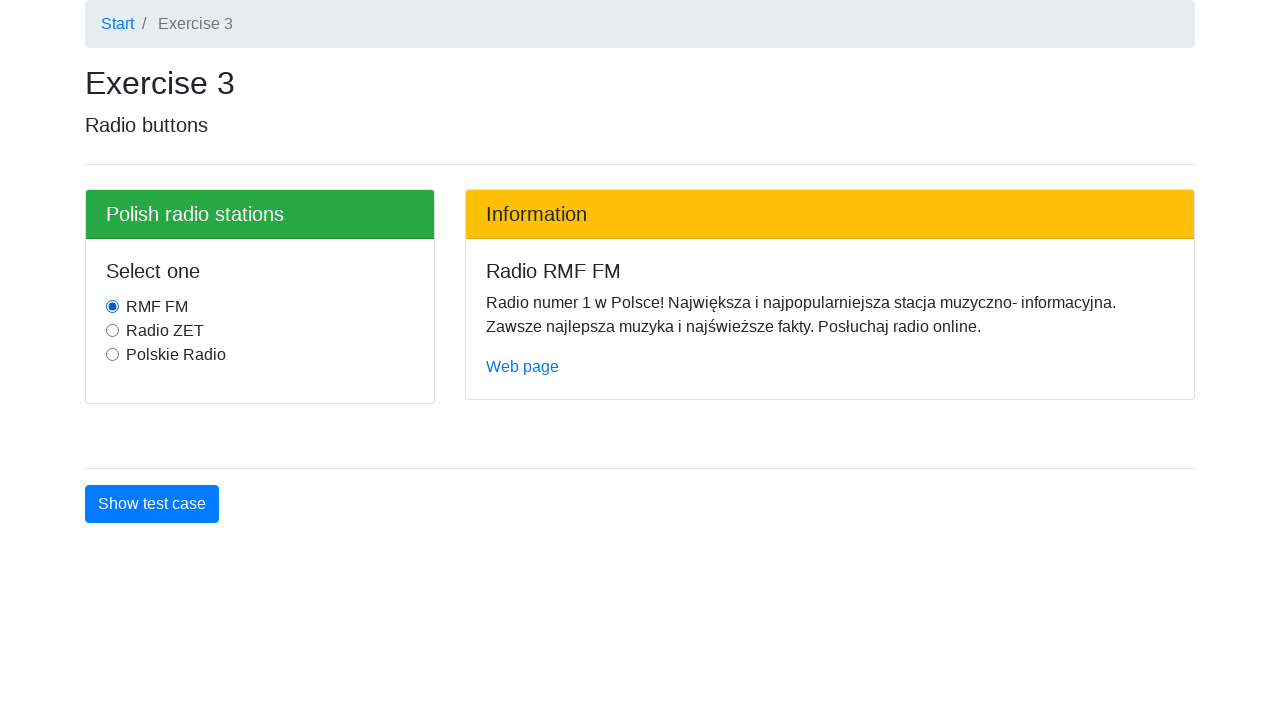

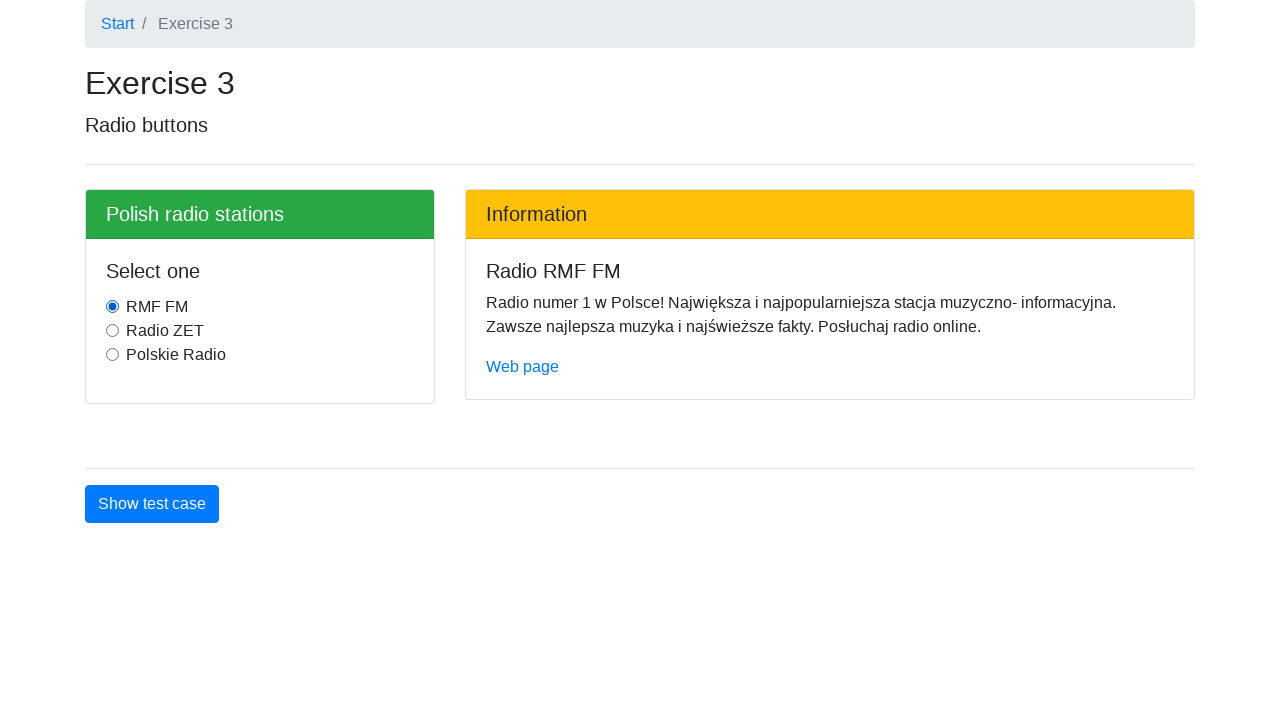